Navigates to the Automation Exercise website homepage and verifies it loads successfully.

Starting URL: http://automationexercise.com

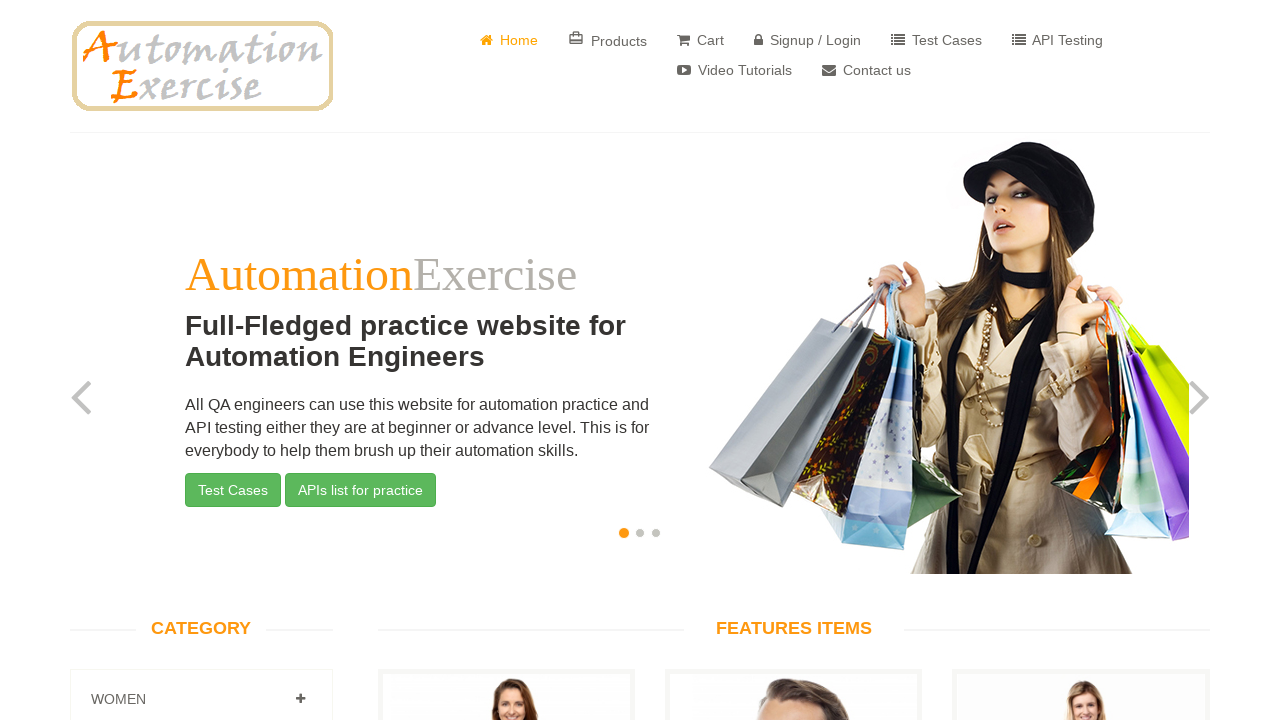

Page DOM content loaded successfully
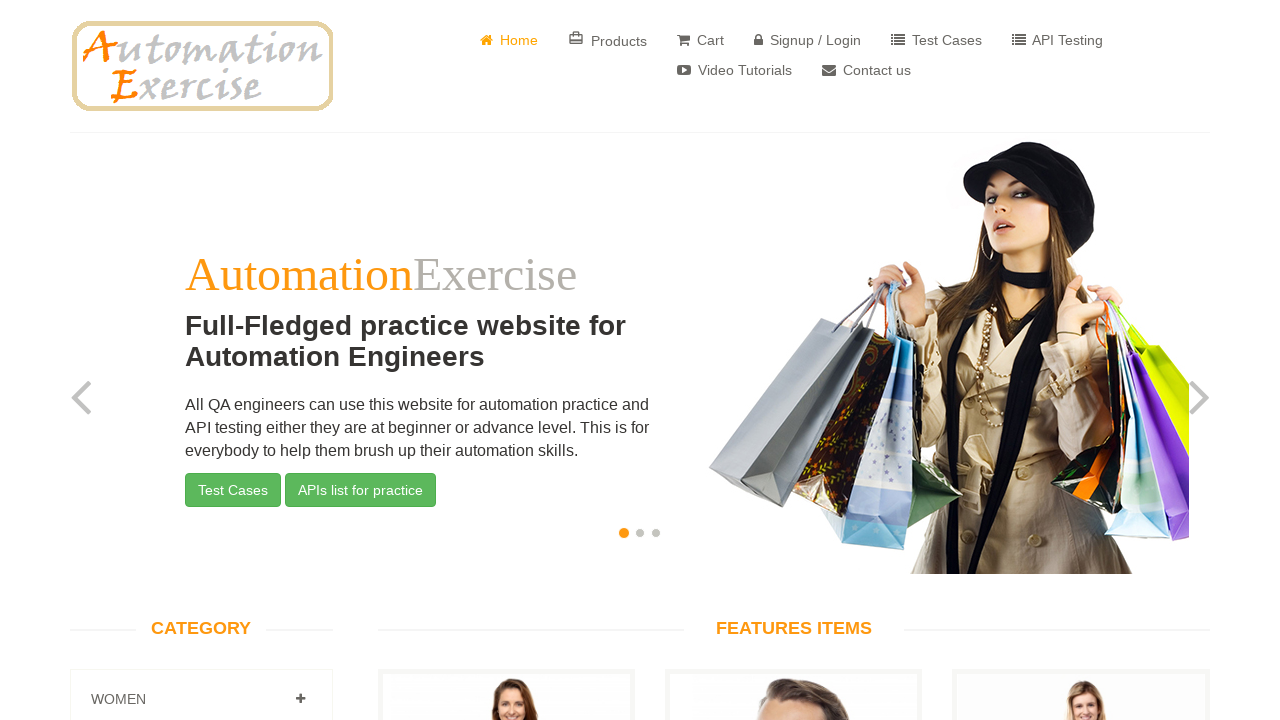

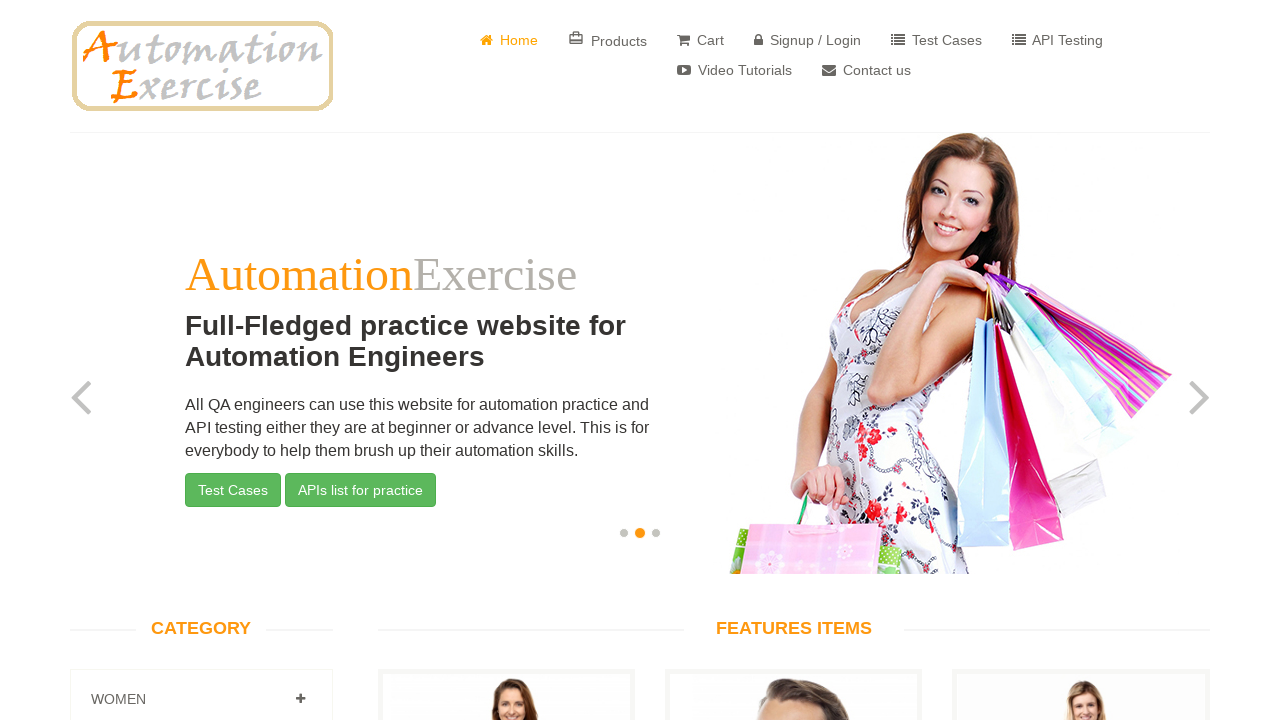